Tests that edits are cancelled when pressing Escape key

Starting URL: https://demo.playwright.dev/todomvc

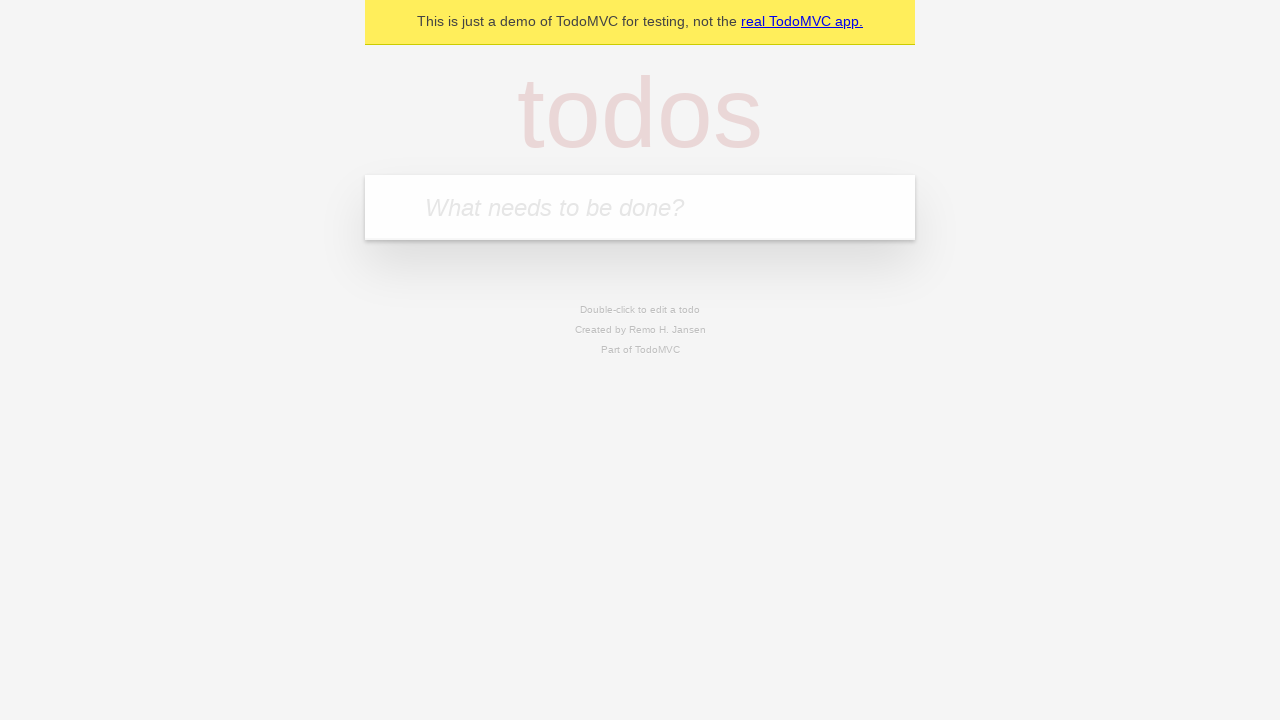

Filled input field with 'buy some cheese' on internal:attr=[placeholder="What needs to be done?"i]
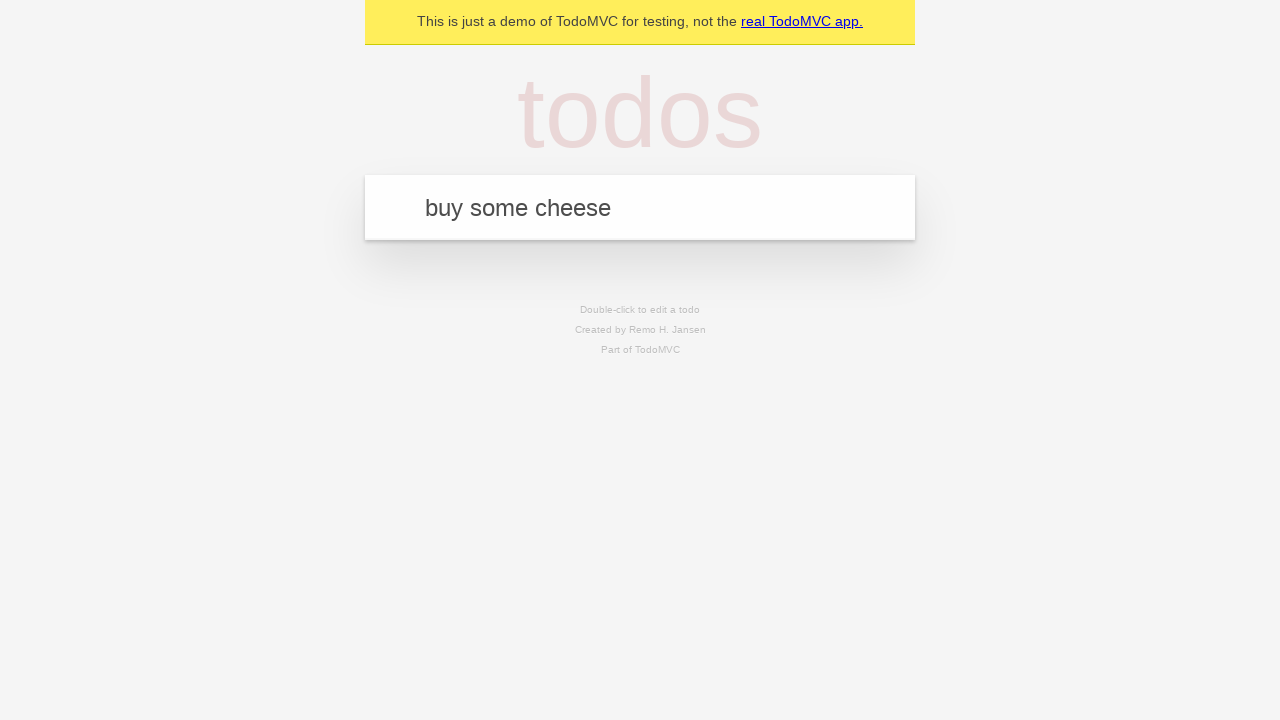

Pressed Enter to create first todo on internal:attr=[placeholder="What needs to be done?"i]
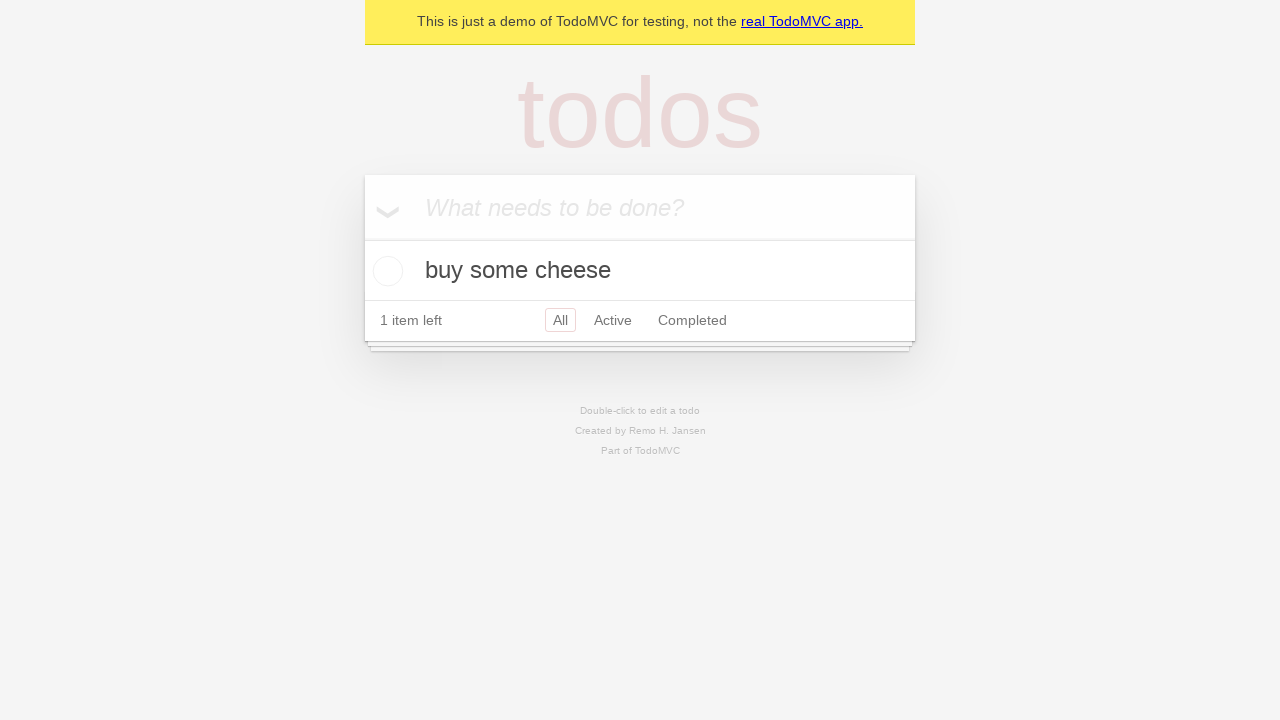

Filled input field with 'feed the cat' on internal:attr=[placeholder="What needs to be done?"i]
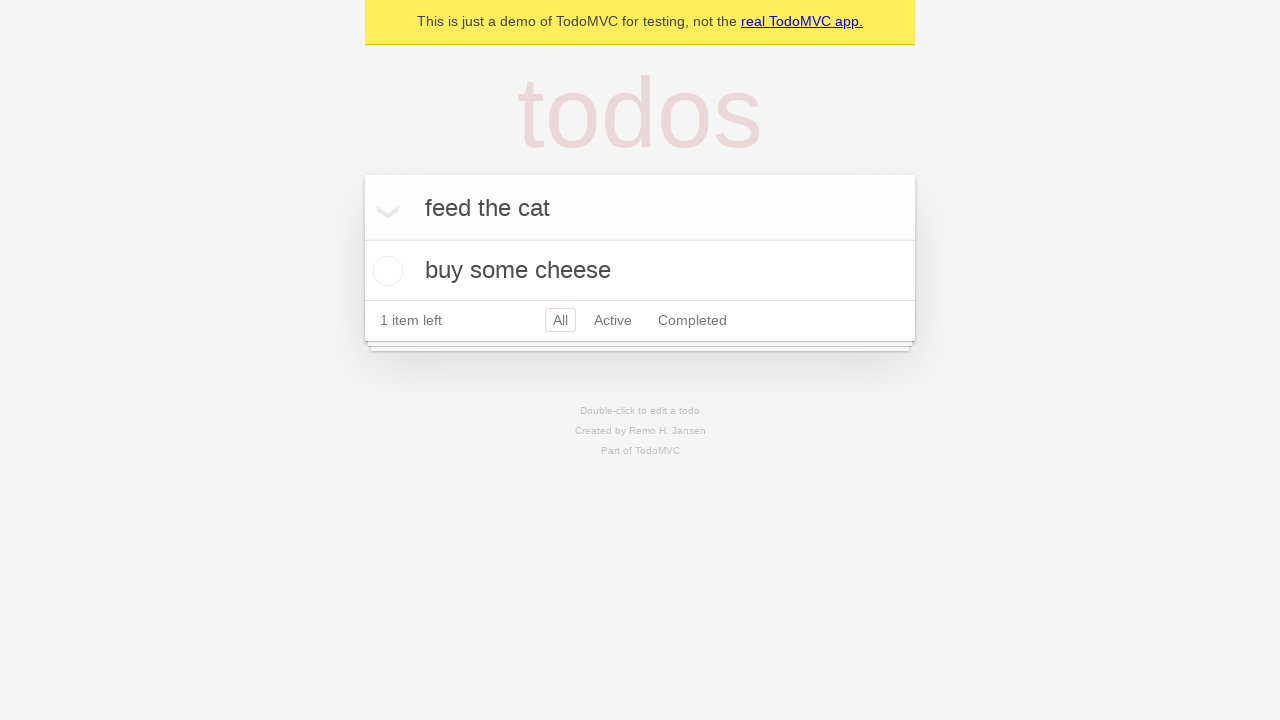

Pressed Enter to create second todo on internal:attr=[placeholder="What needs to be done?"i]
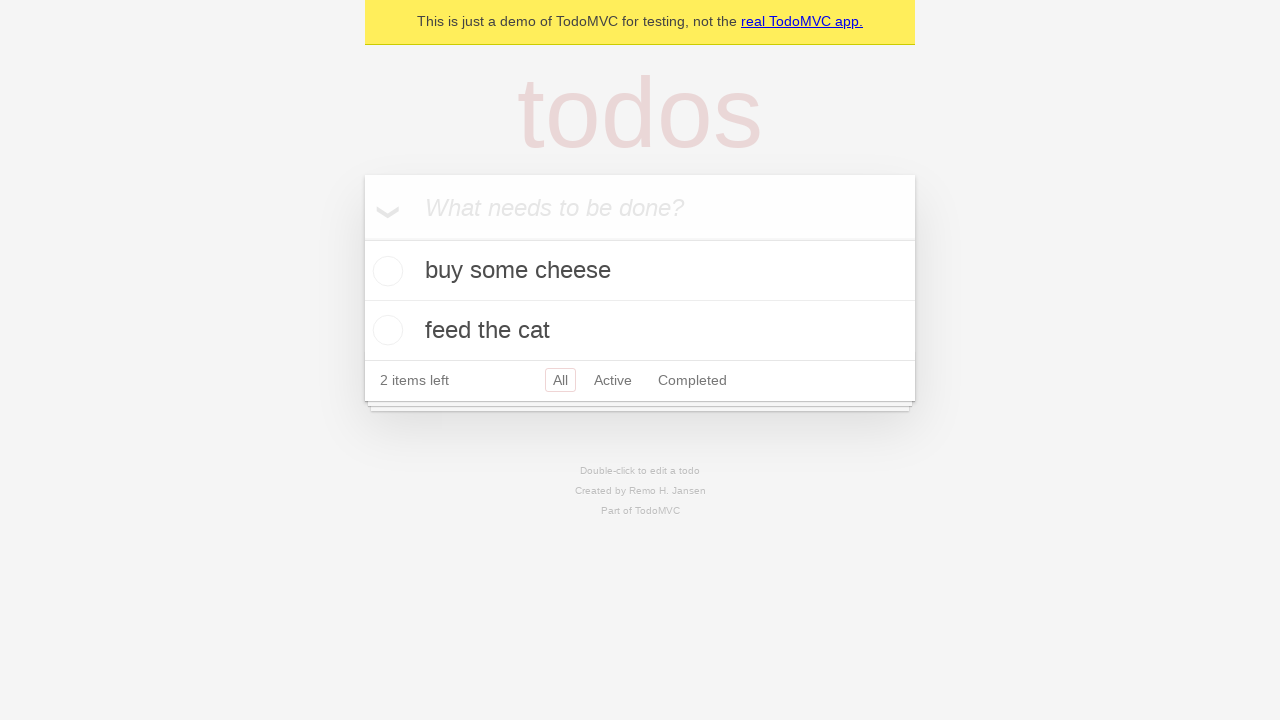

Filled input field with 'book a doctors appointment' on internal:attr=[placeholder="What needs to be done?"i]
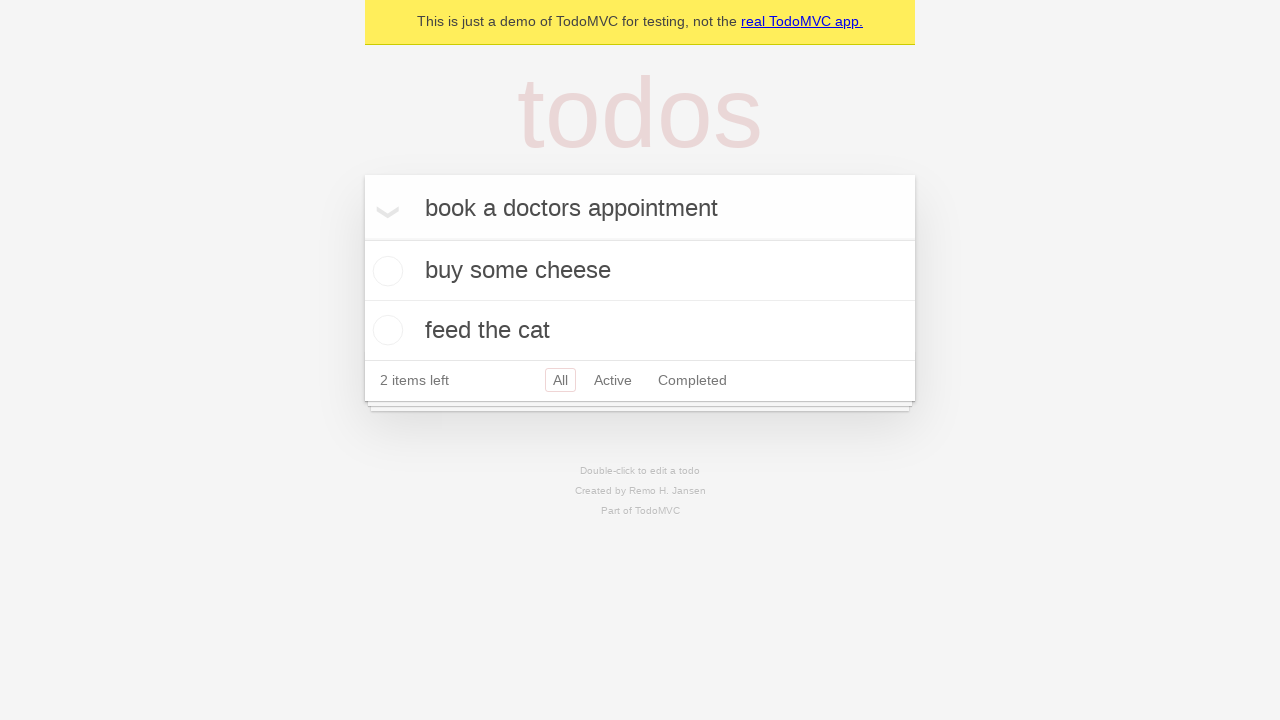

Pressed Enter to create third todo on internal:attr=[placeholder="What needs to be done?"i]
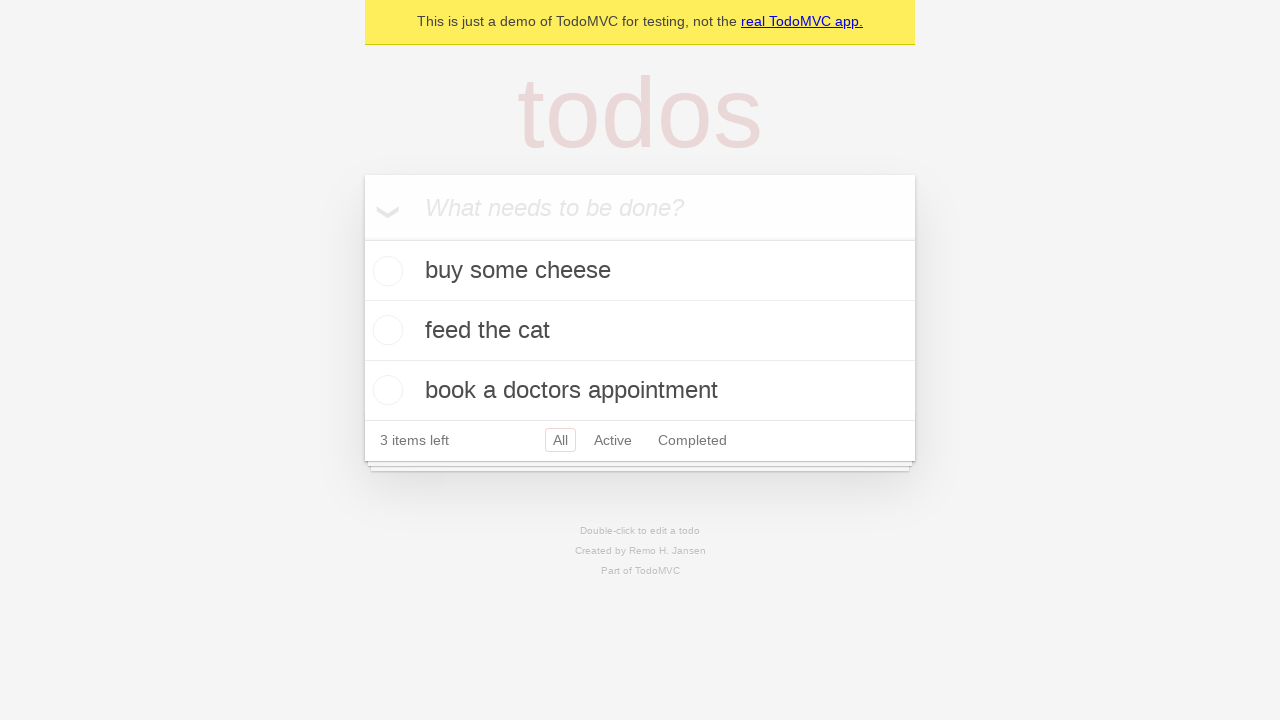

Double-clicked second todo to enter edit mode at (640, 331) on internal:testid=[data-testid="todo-item"s] >> nth=1
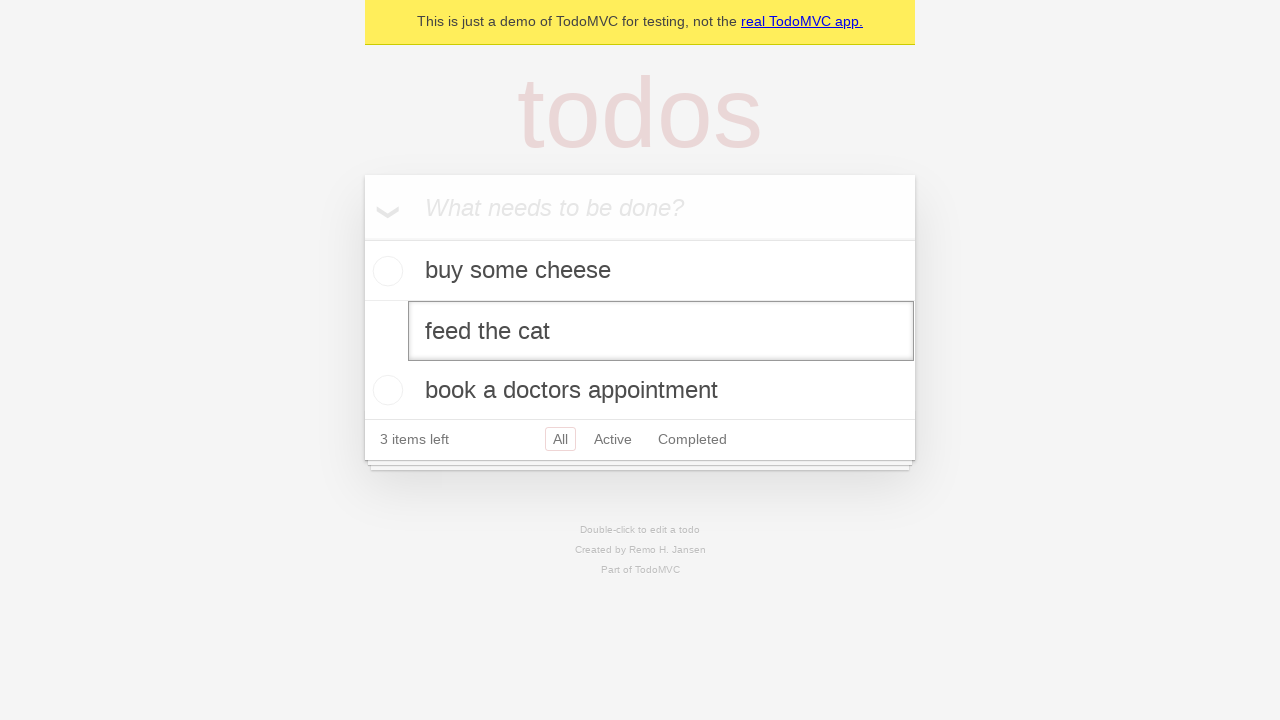

Filled edit field with 'buy some sausages' on internal:testid=[data-testid="todo-item"s] >> nth=1 >> internal:role=textbox[nam
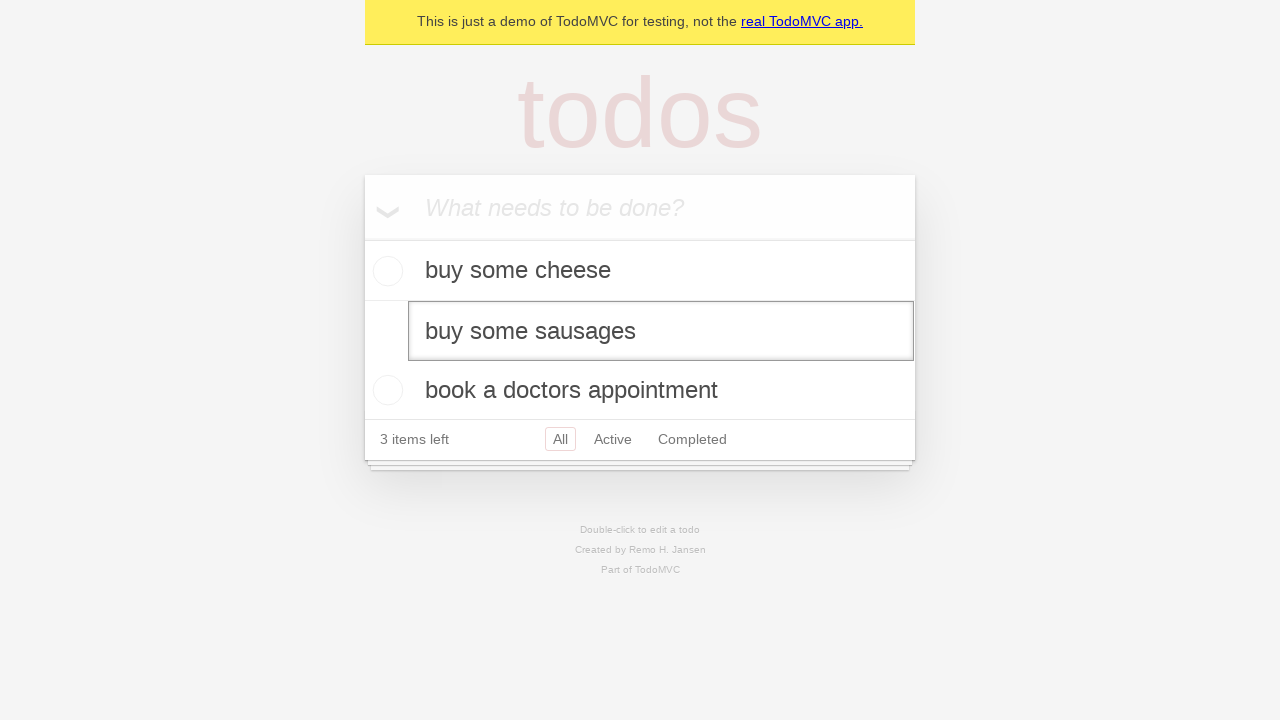

Pressed Escape to cancel todo edit on internal:testid=[data-testid="todo-item"s] >> nth=1 >> internal:role=textbox[nam
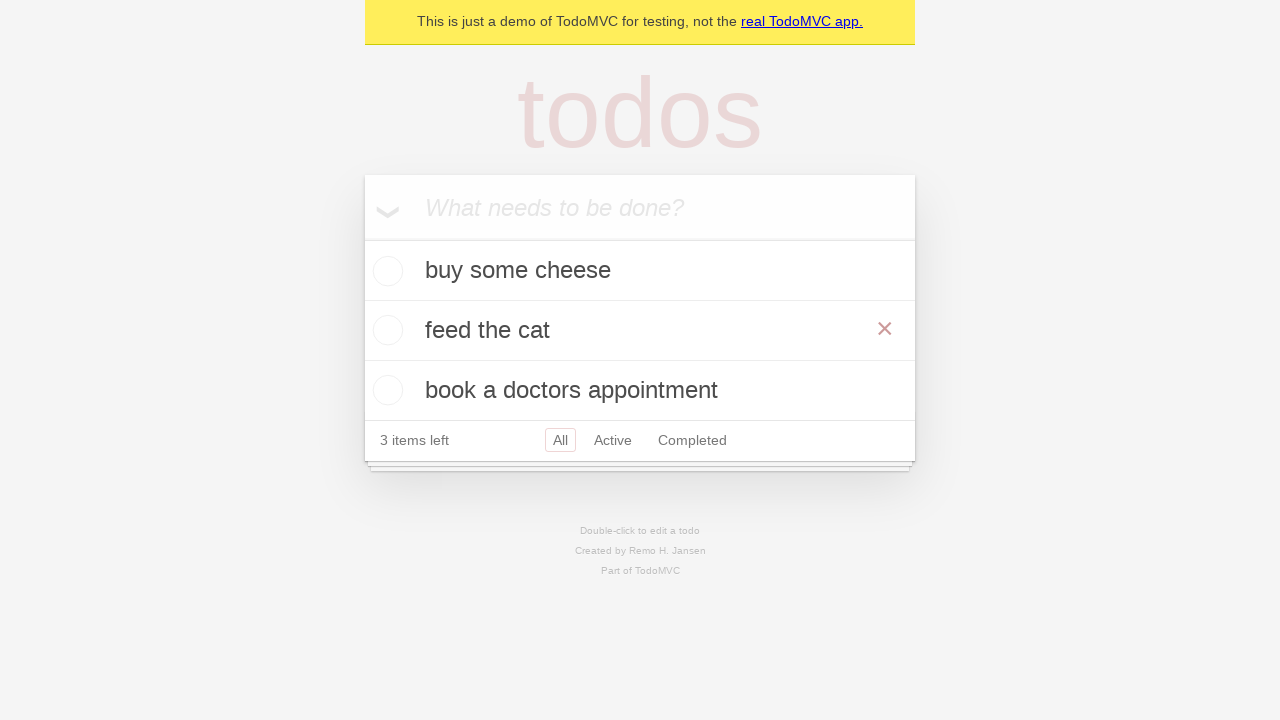

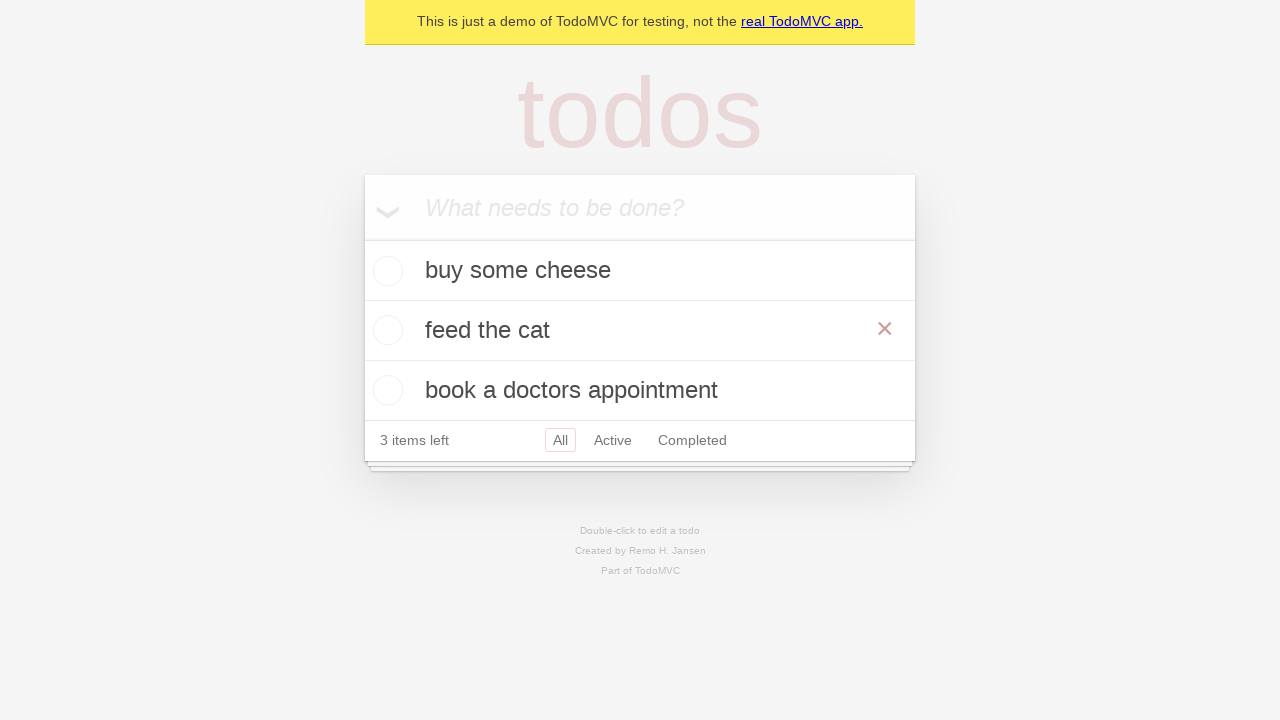